Navigates to the checkboxes page, unchecks both checkboxes, and verifies they are both unchecked

Starting URL: https://the-internet.herokuapp.com/checkboxes

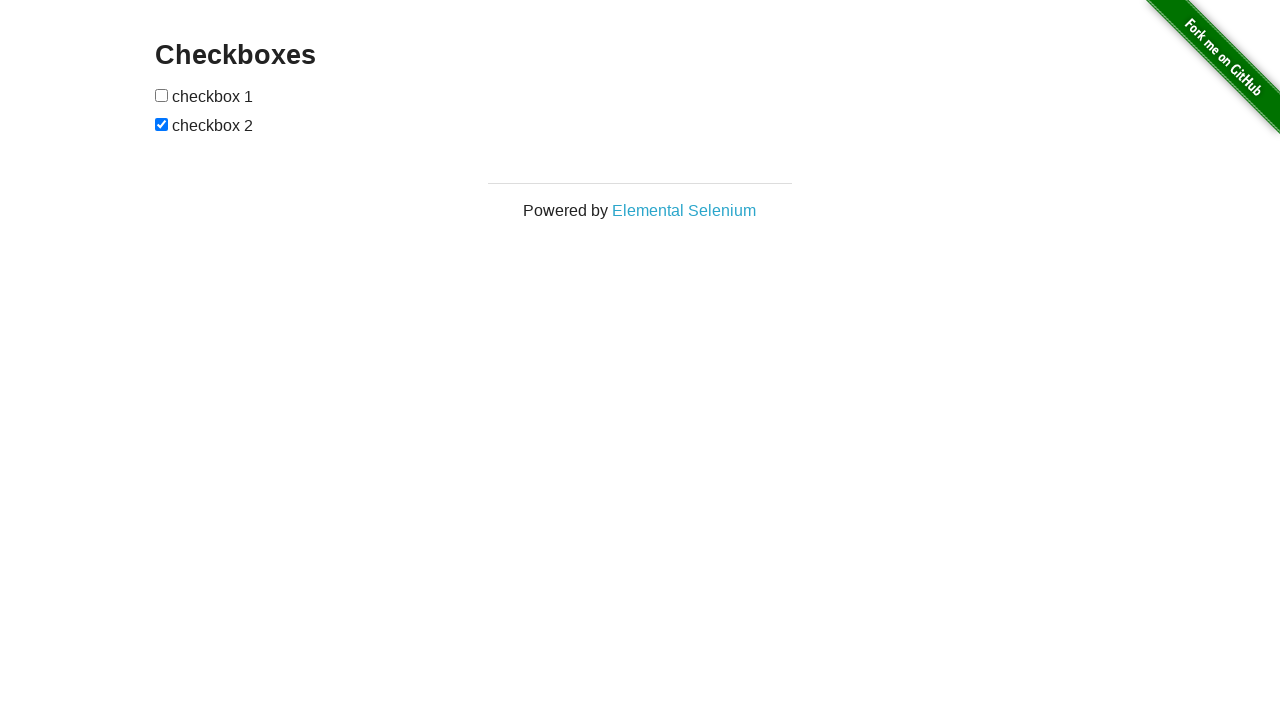

Navigated to checkboxes page
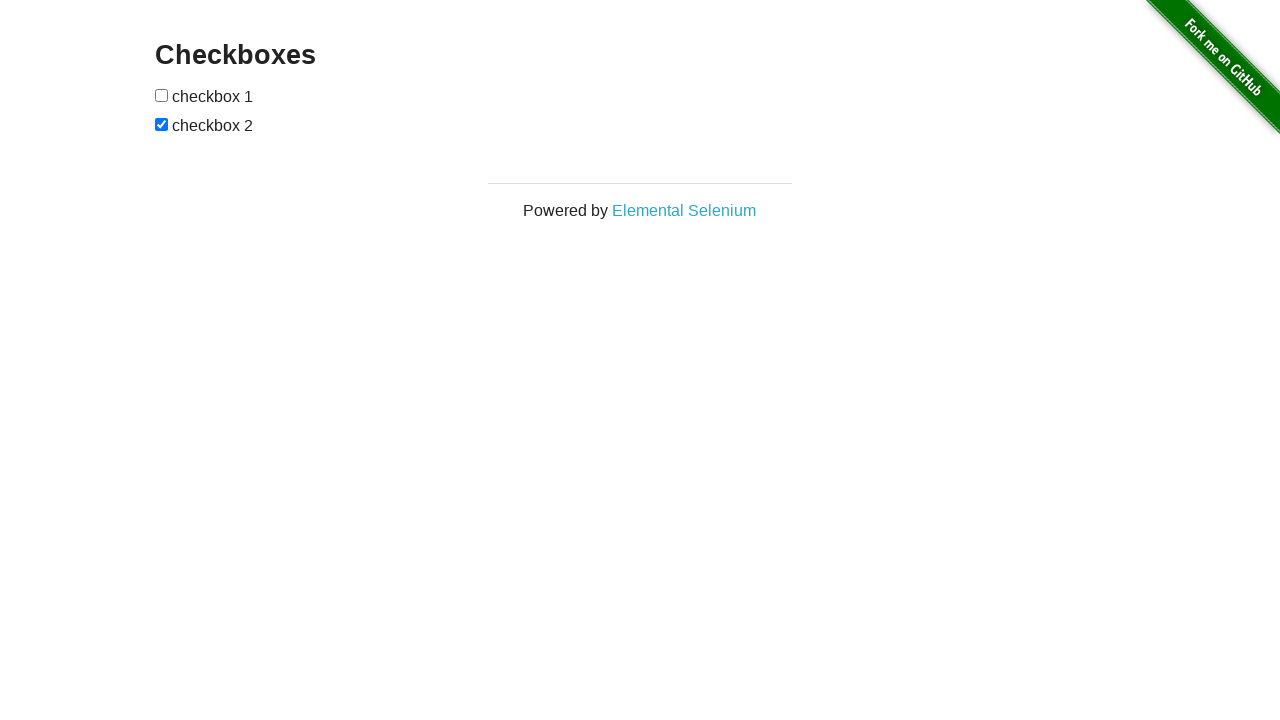

Unchecked the first checkbox on input[type='checkbox'] >> nth=0
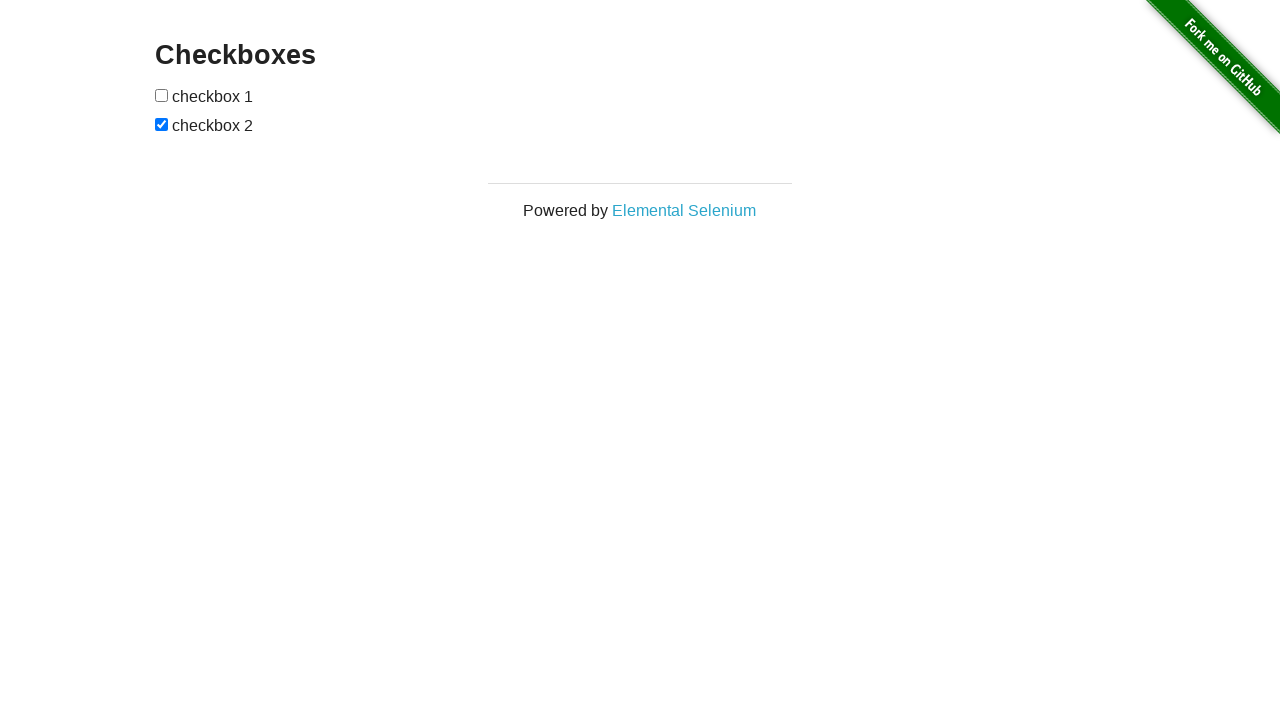

Unchecked the second checkbox at (162, 124) on input[type='checkbox'] >> nth=1
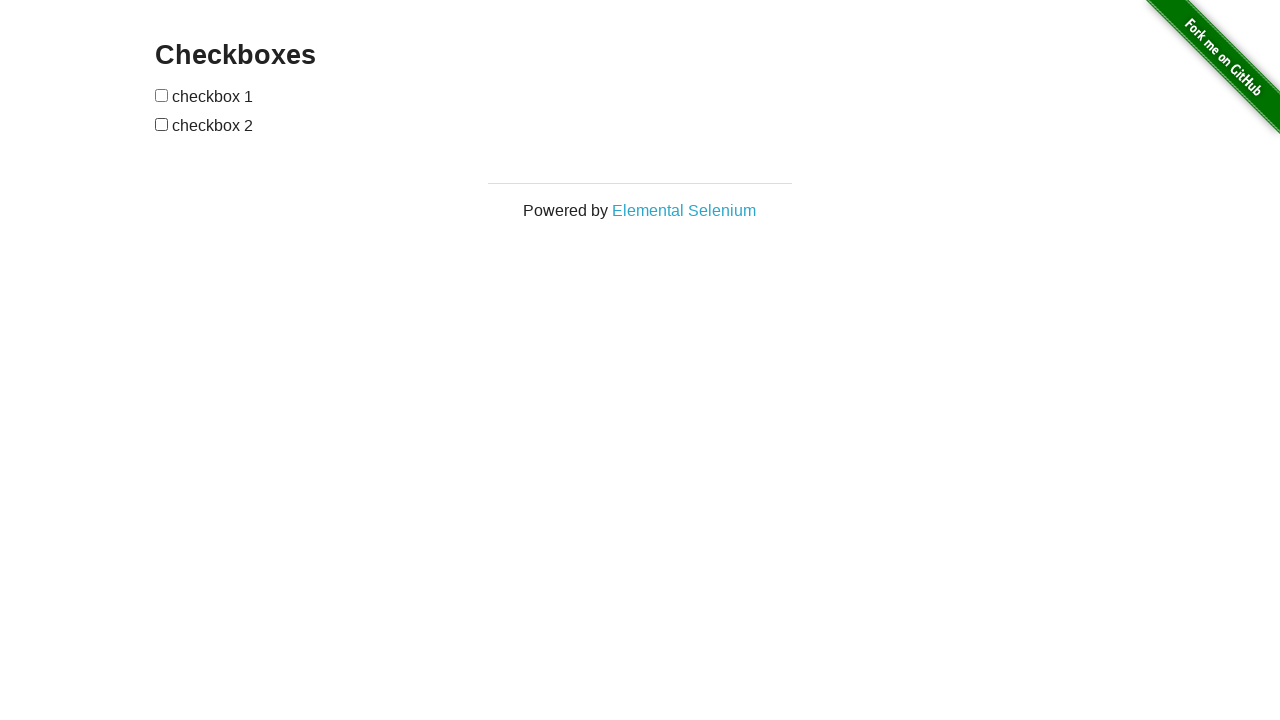

Verified first checkbox is unchecked
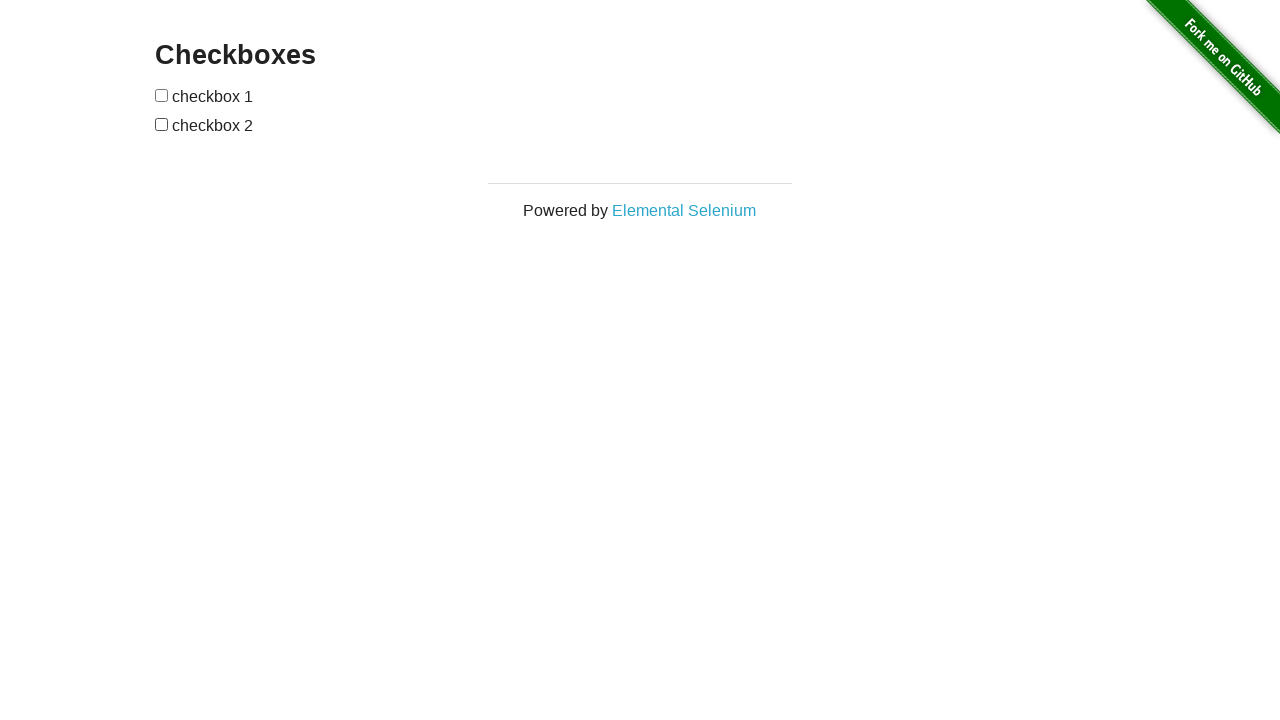

Verified second checkbox is unchecked
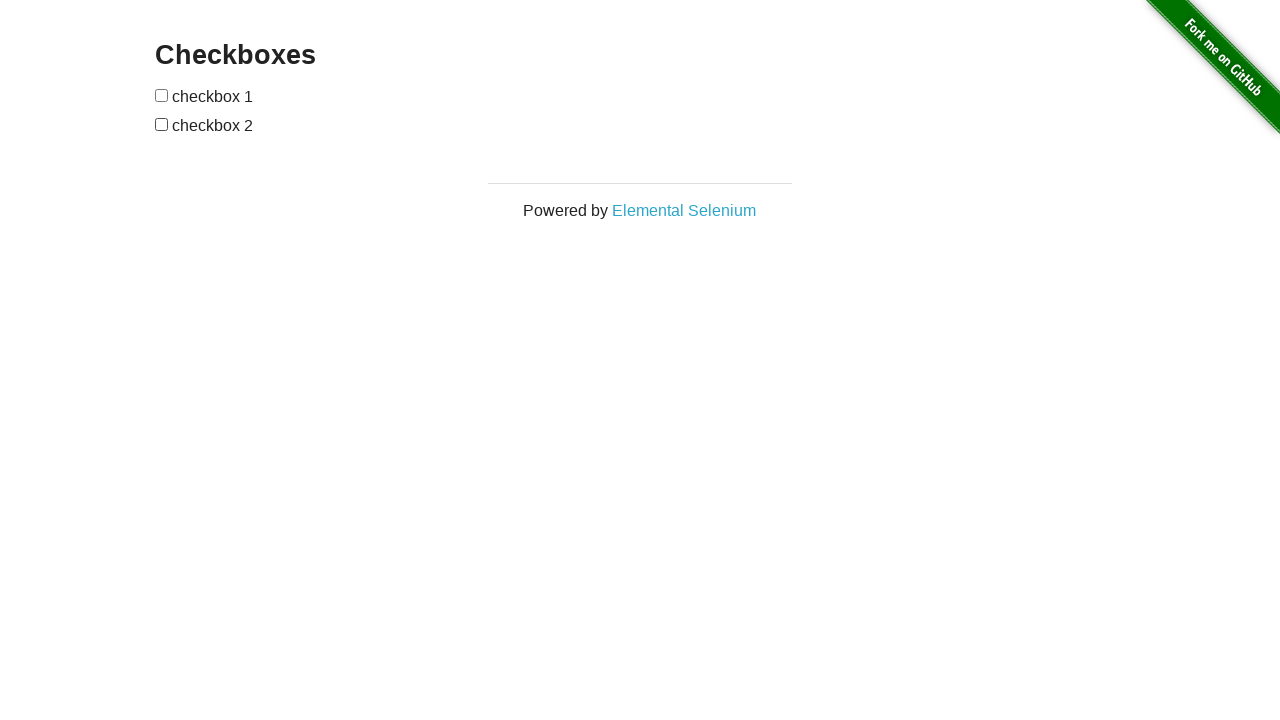

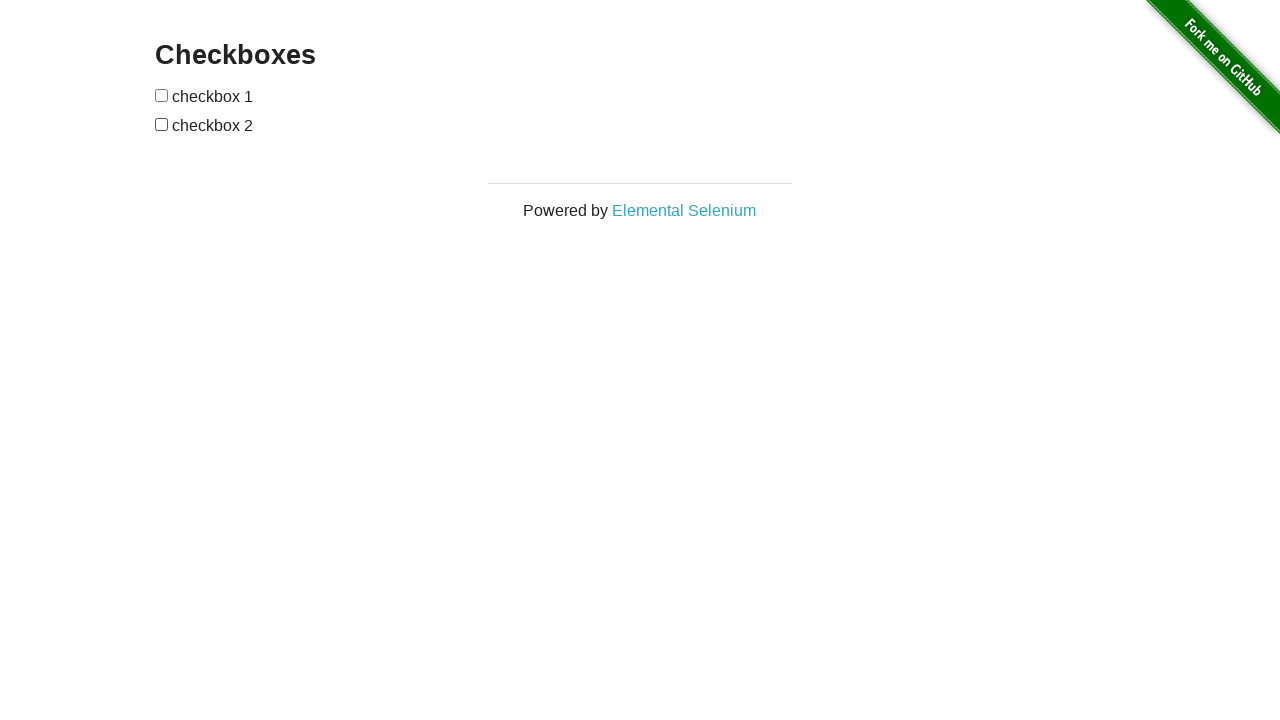